Tests a comment form on a RadioW-Wave page by filling in a comment text field and clicking the submit button, then verifies the page response

Starting URL: https://xlastnightx.github.io/RadioW-Wave/

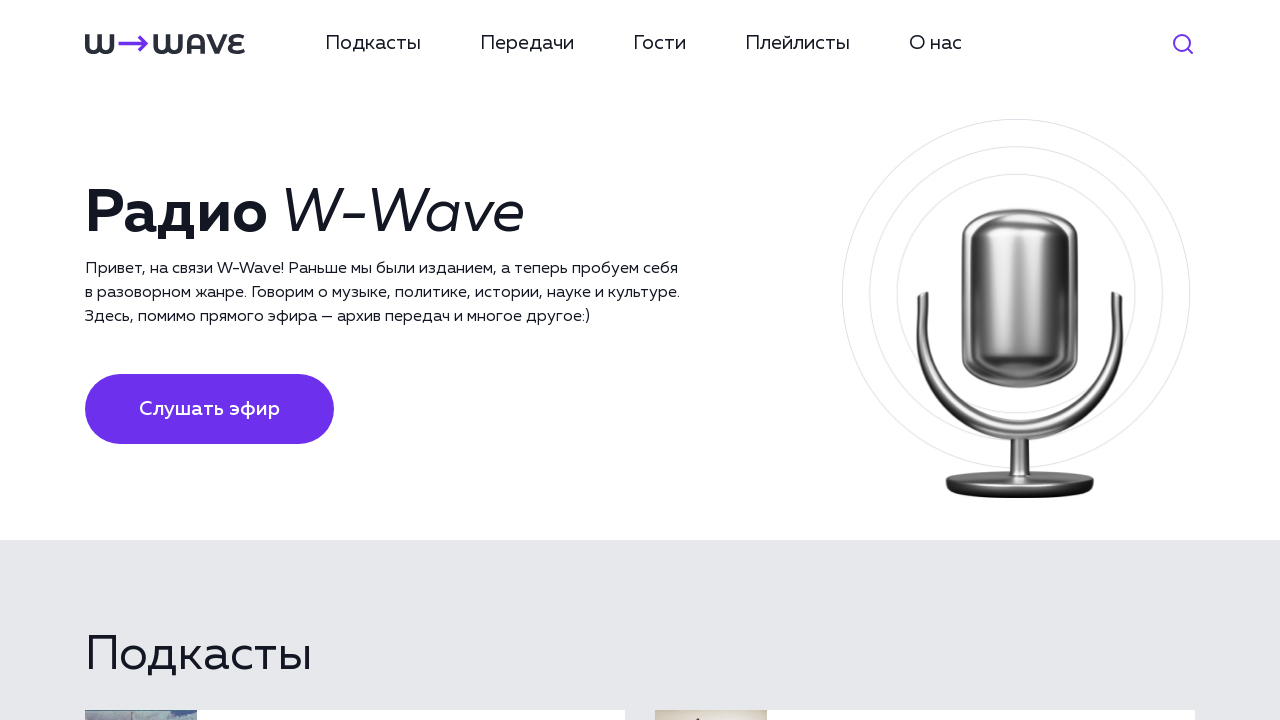

Submit button loaded and is available
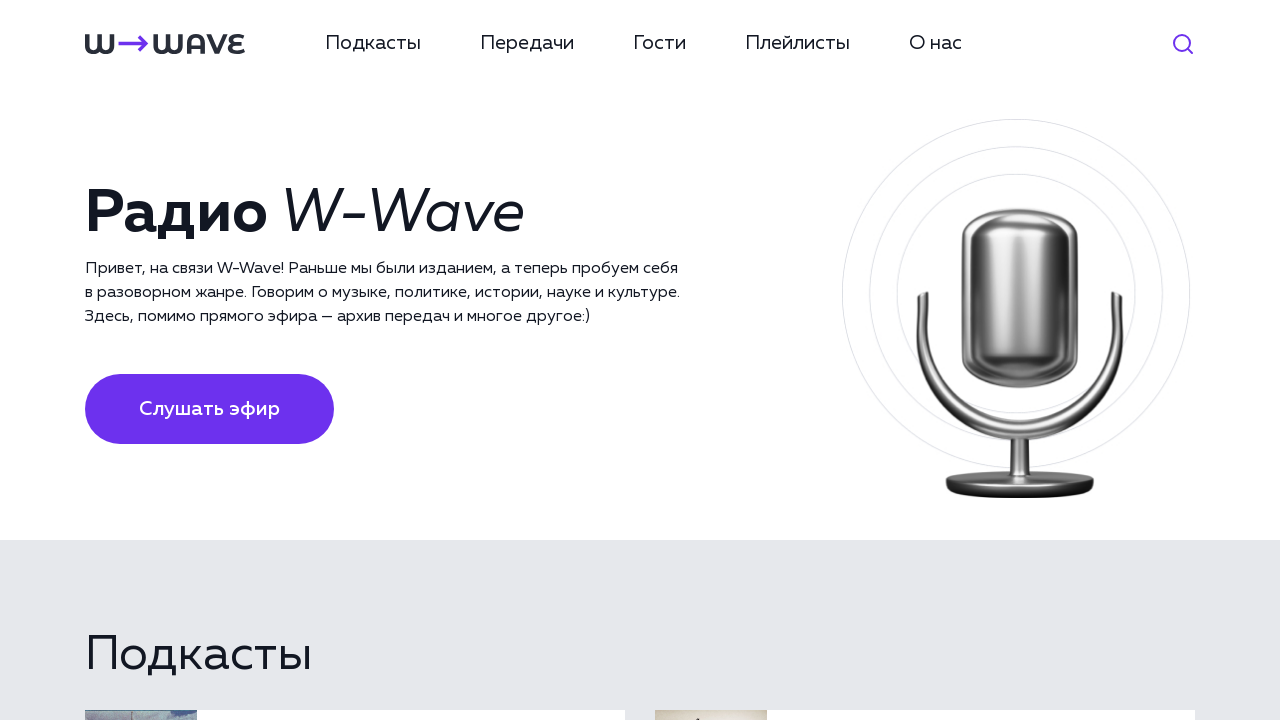

Filled comment text field with 'Selenium' on input[name='comment'], textarea[name='comment']
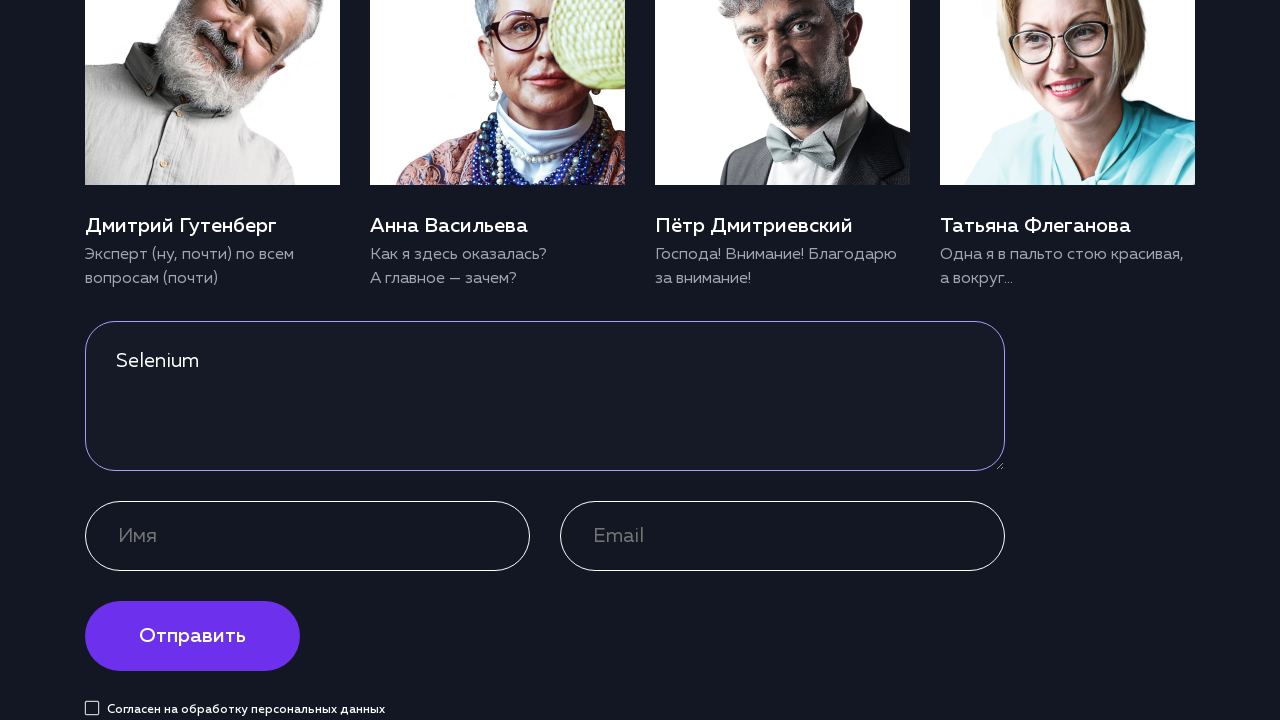

Clicked submit button to post comment at (192, 636) on #submit-btn
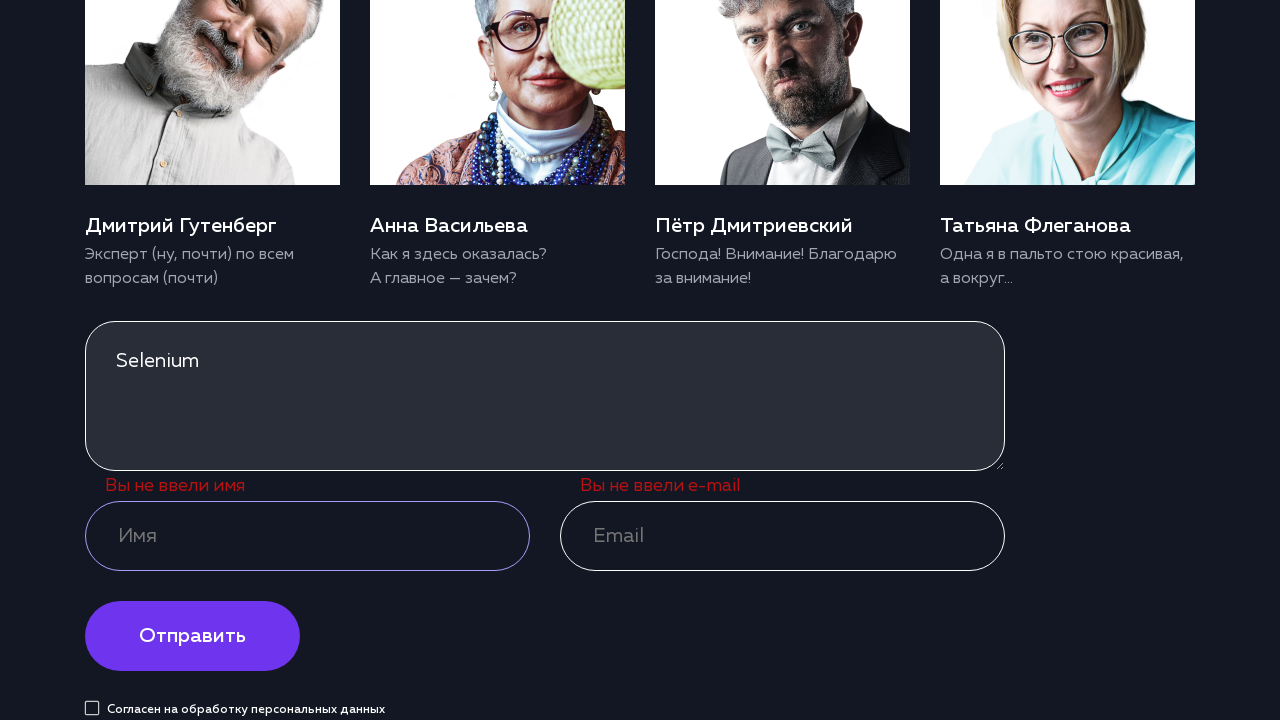

Page response element (h2) appeared after comment submission
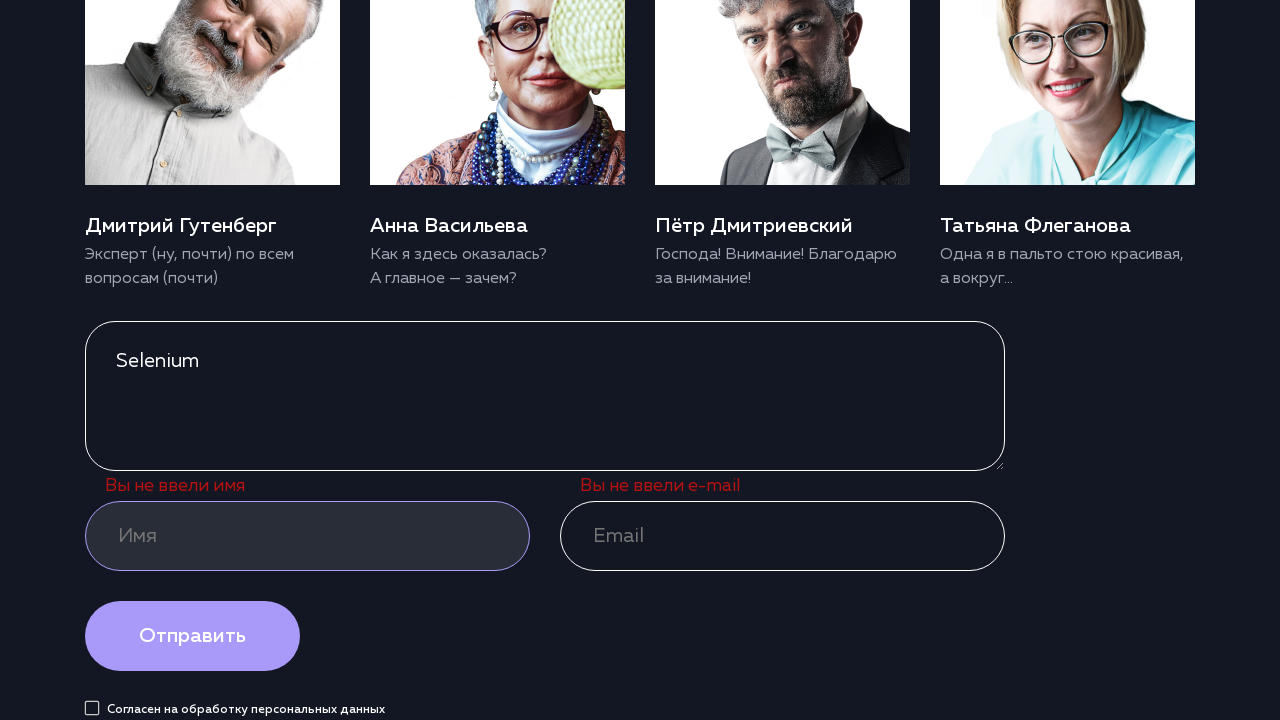

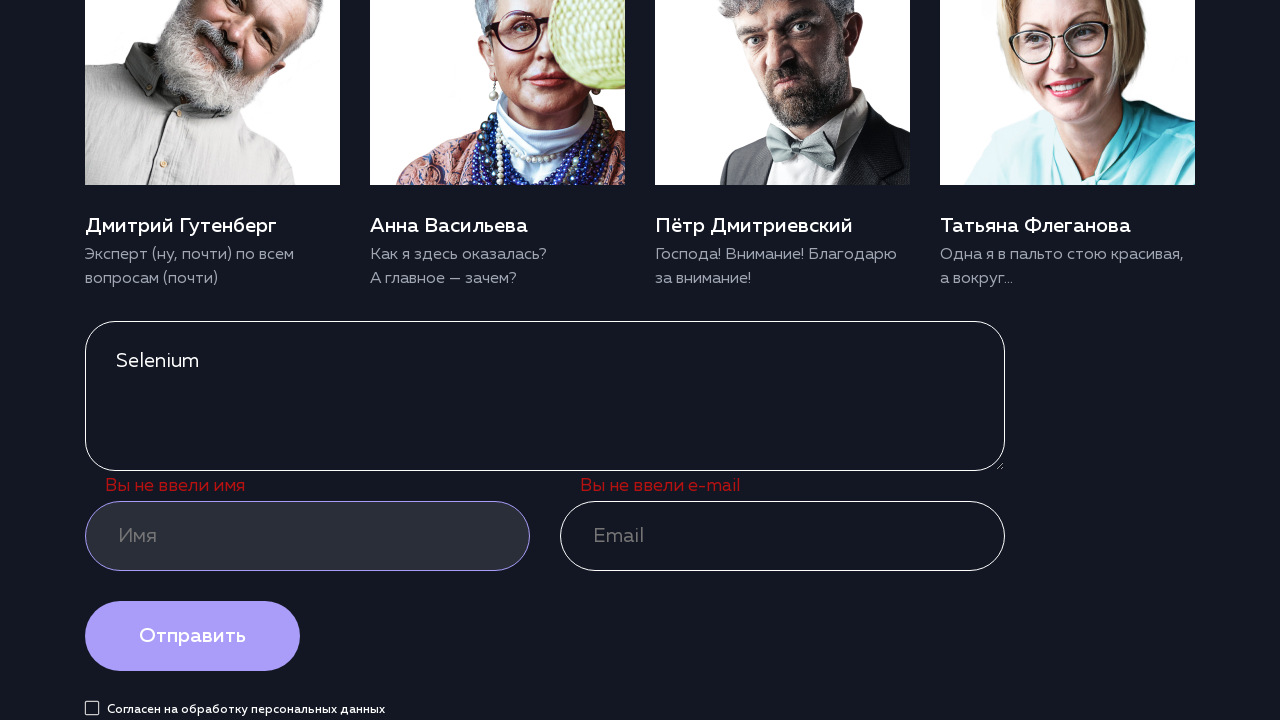